Navigates to the Inputs page and enters a number into the input field

Starting URL: https://the-internet.herokuapp.com

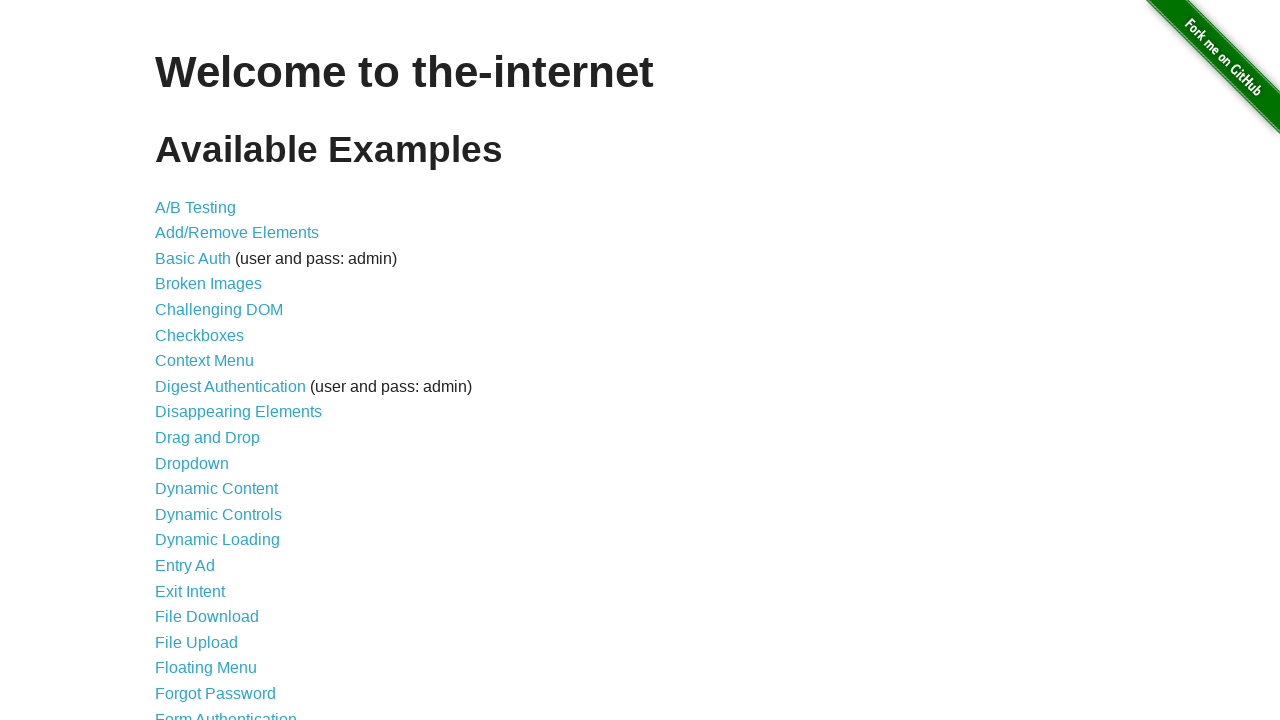

Clicked on Inputs link at (176, 361) on text=Inputs
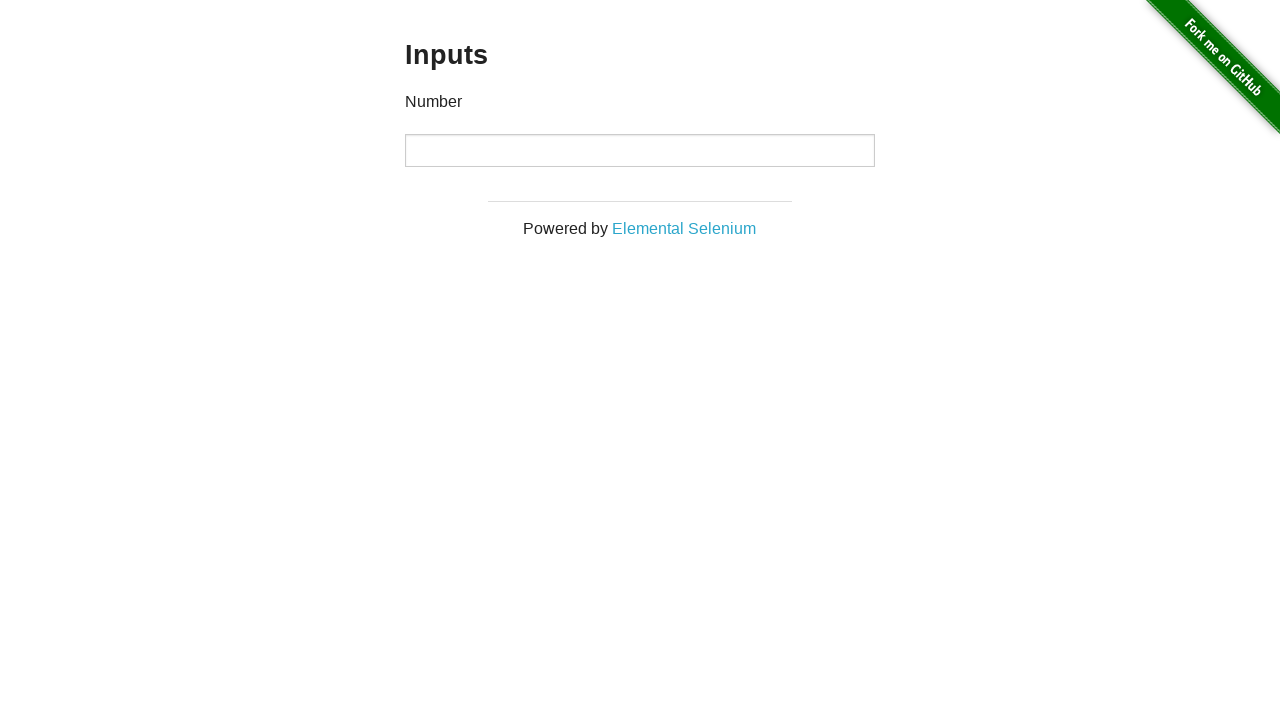

Waited for Inputs page URL to load
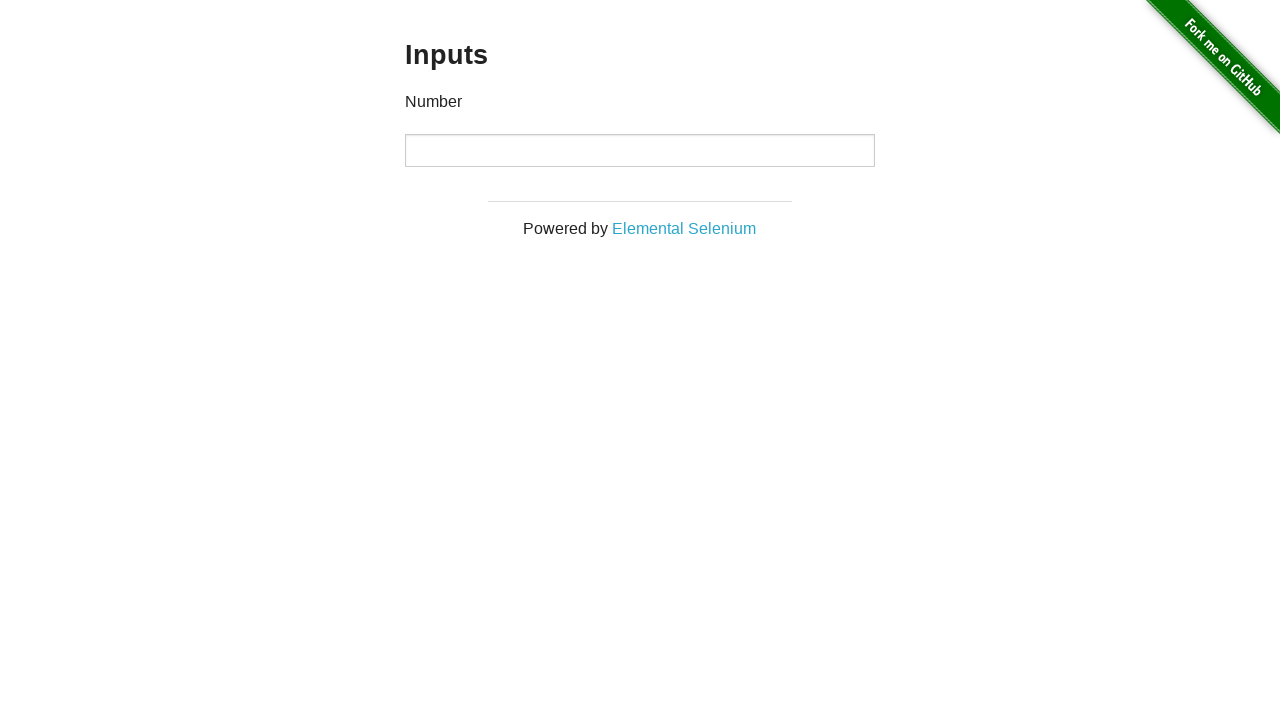

Verified page heading is 'Inputs'
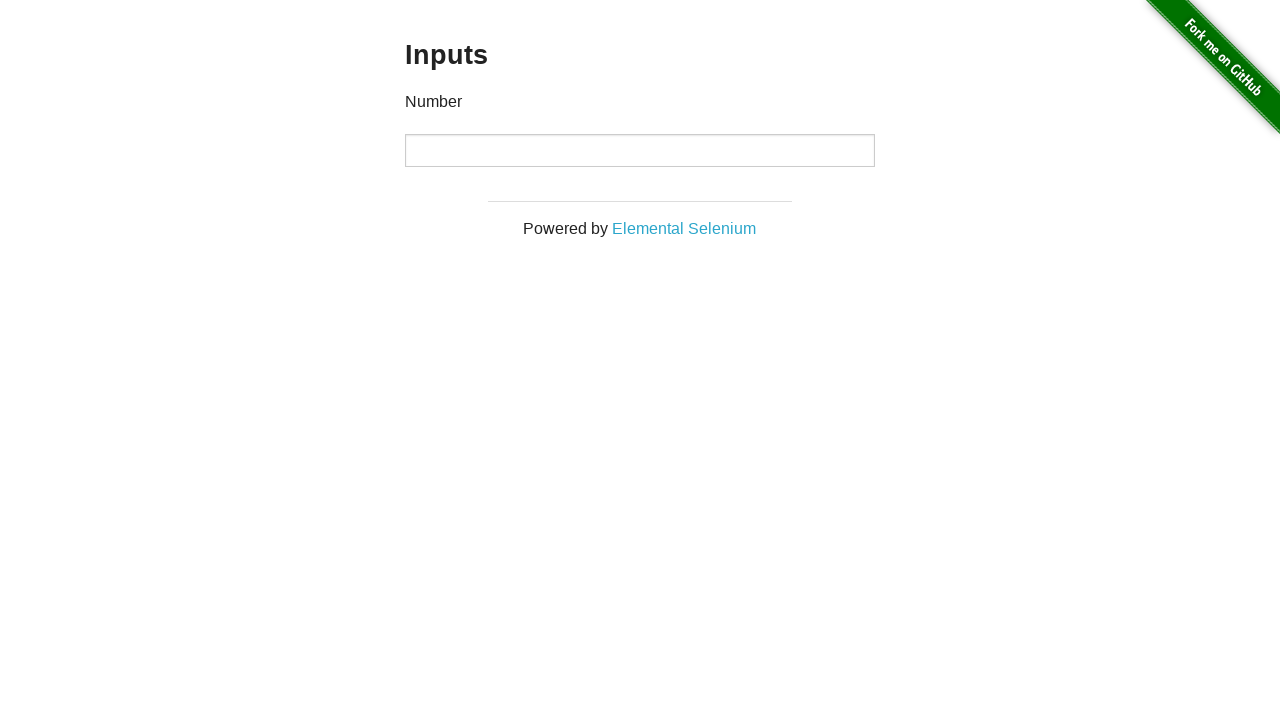

Entered value '50' into number input field on input[type='number']
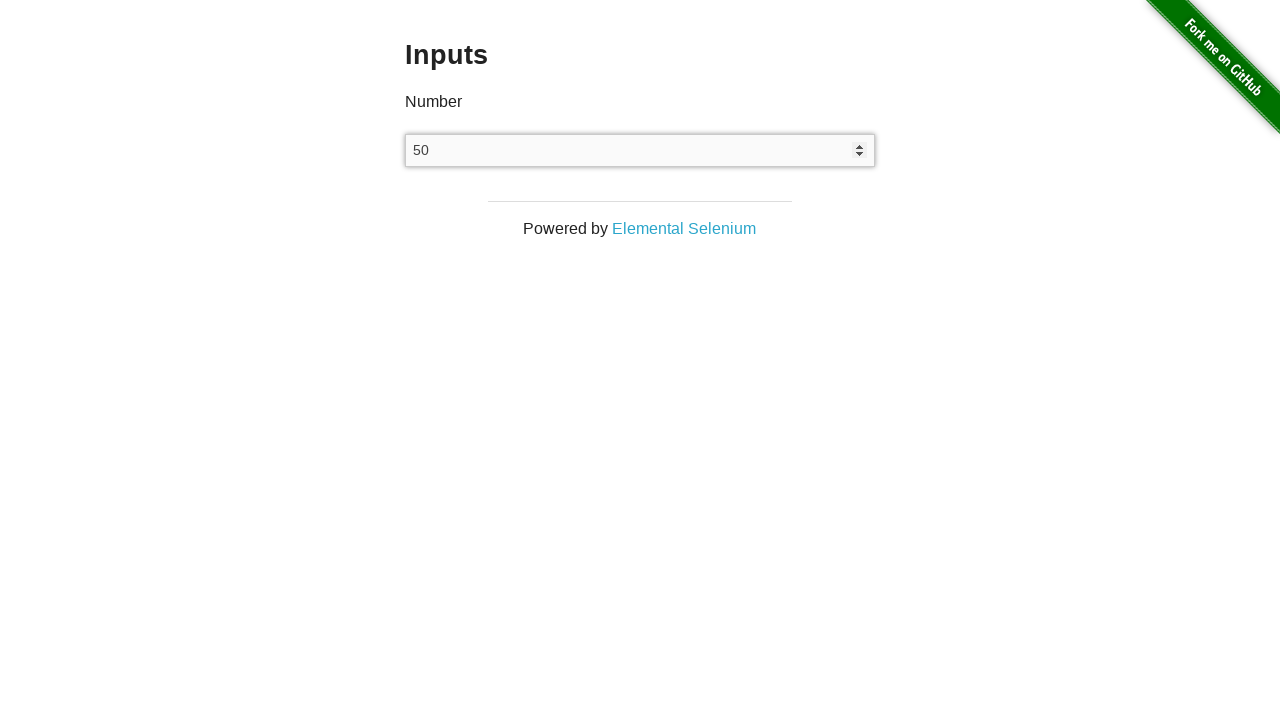

Verified number input field contains value '50'
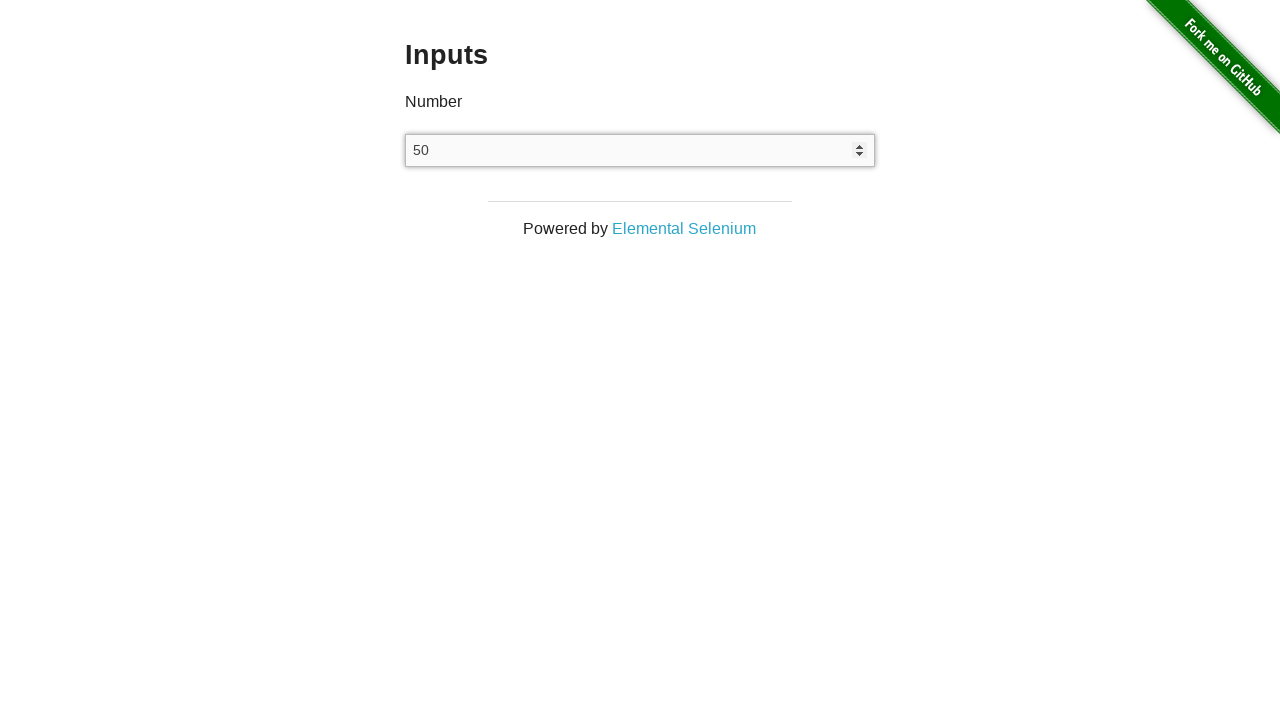

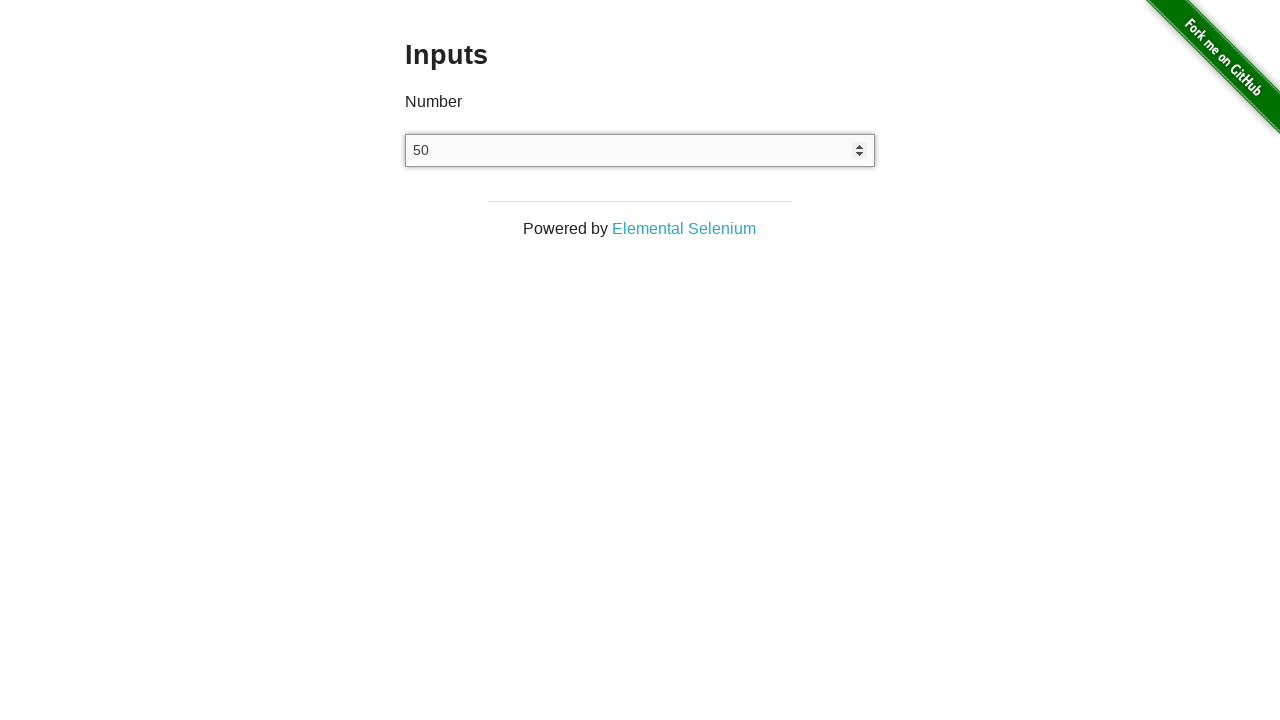